Tests opening a new browser tab by clicking the tab button and verifying content in the new tab

Starting URL: https://demoqa.com/browser-windows

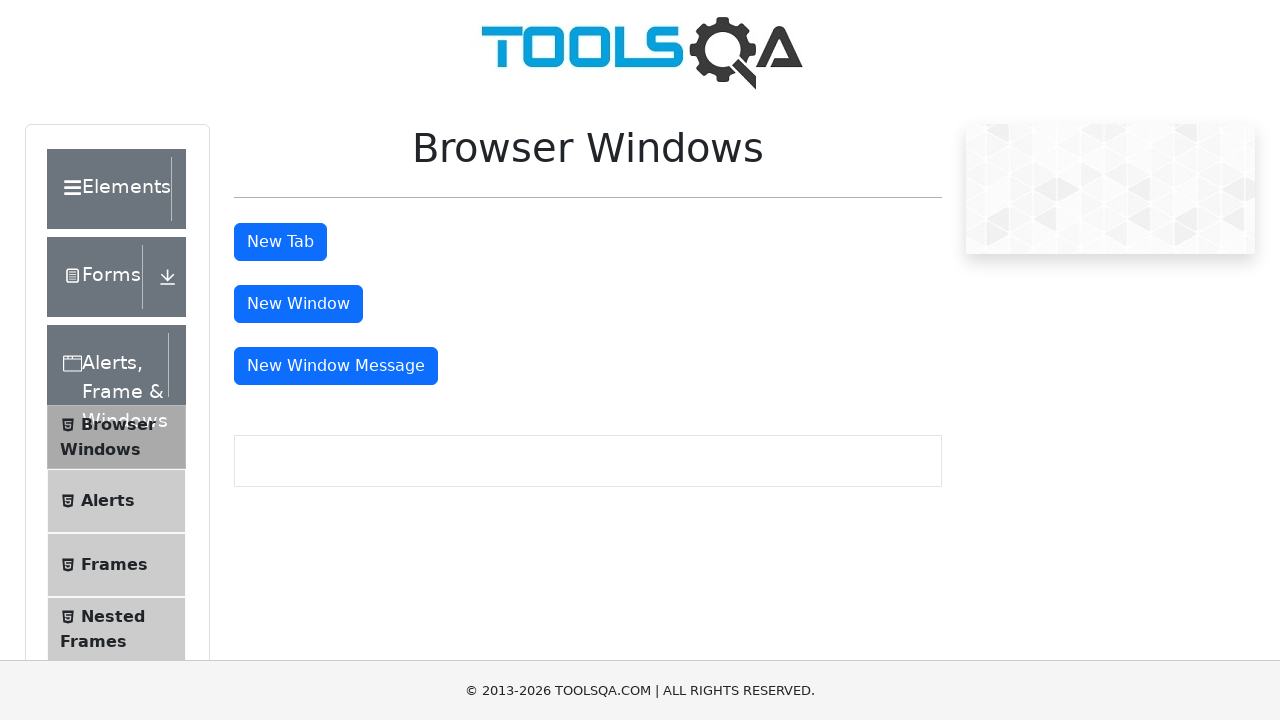

Clicked tab button to open new browser tab at (280, 242) on #tabButton
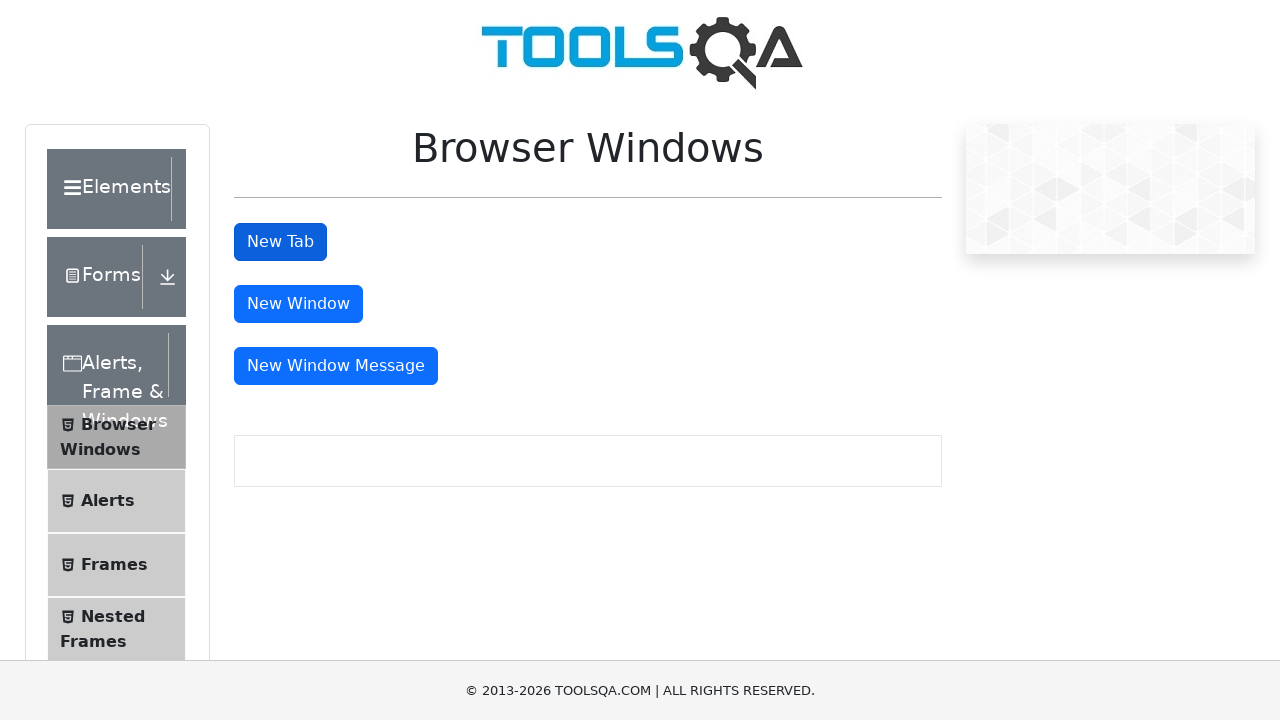

New tab opened and page object captured
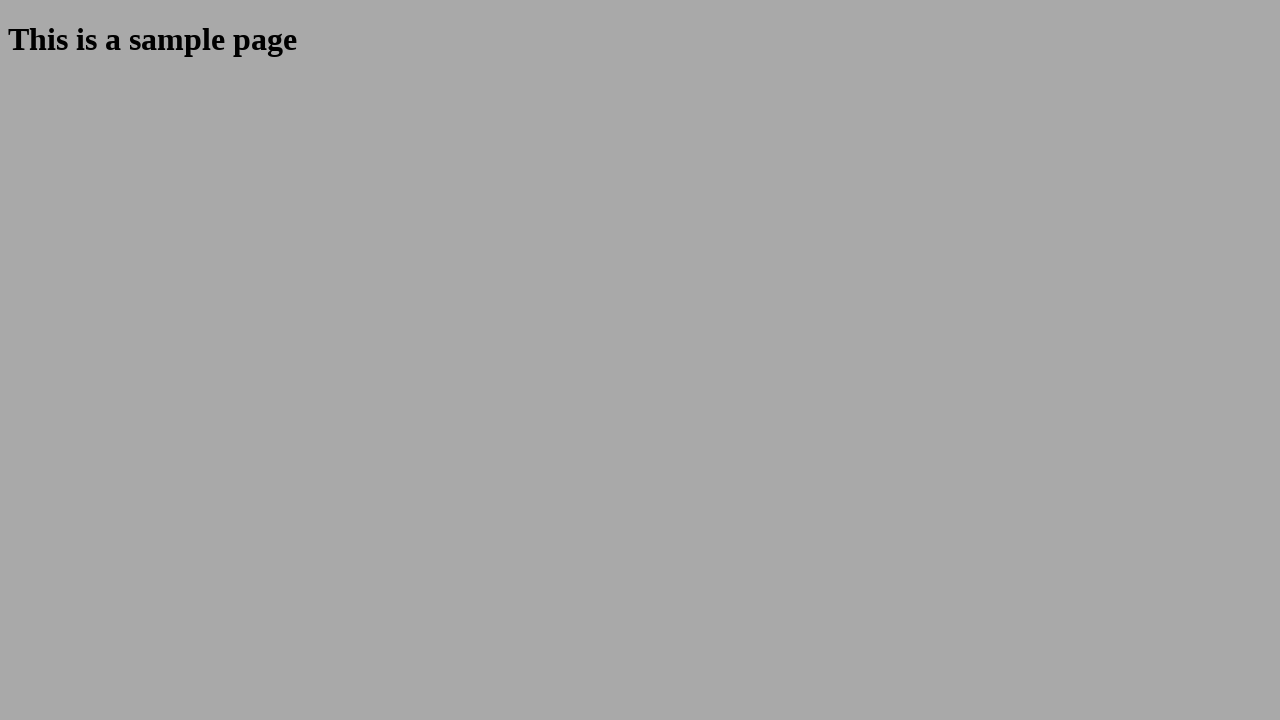

New tab content loaded and sample heading verified
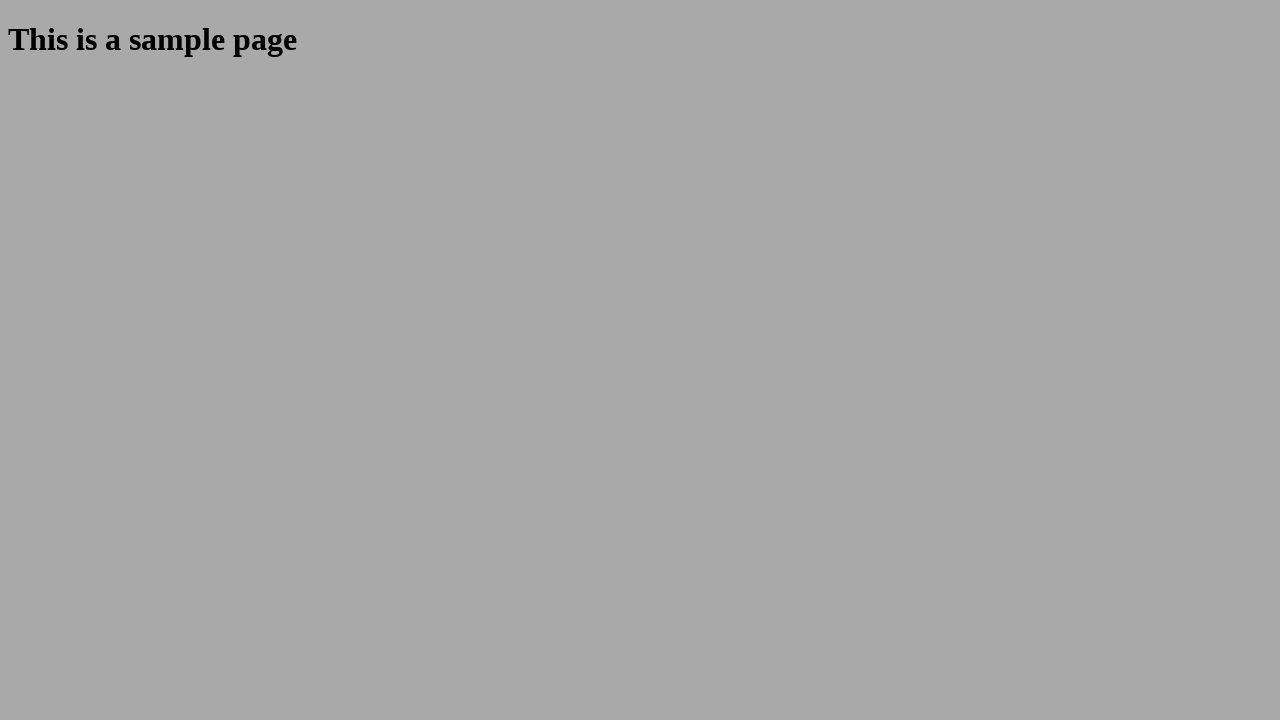

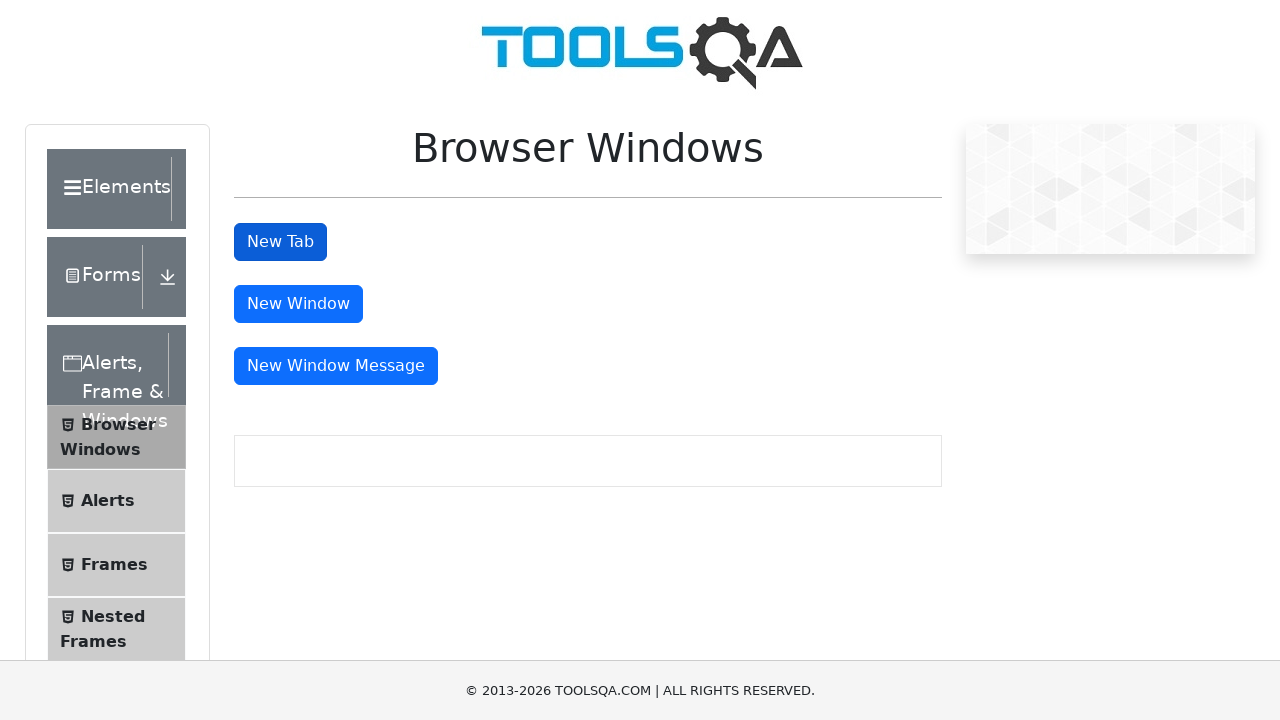